Tests a practice form by filling in personal details including first name, last name, gender, experience, date, profession, tool selection, and continent, then submitting the form.

Starting URL: https://www.techlistic.com/p/selenium-practice-form.html

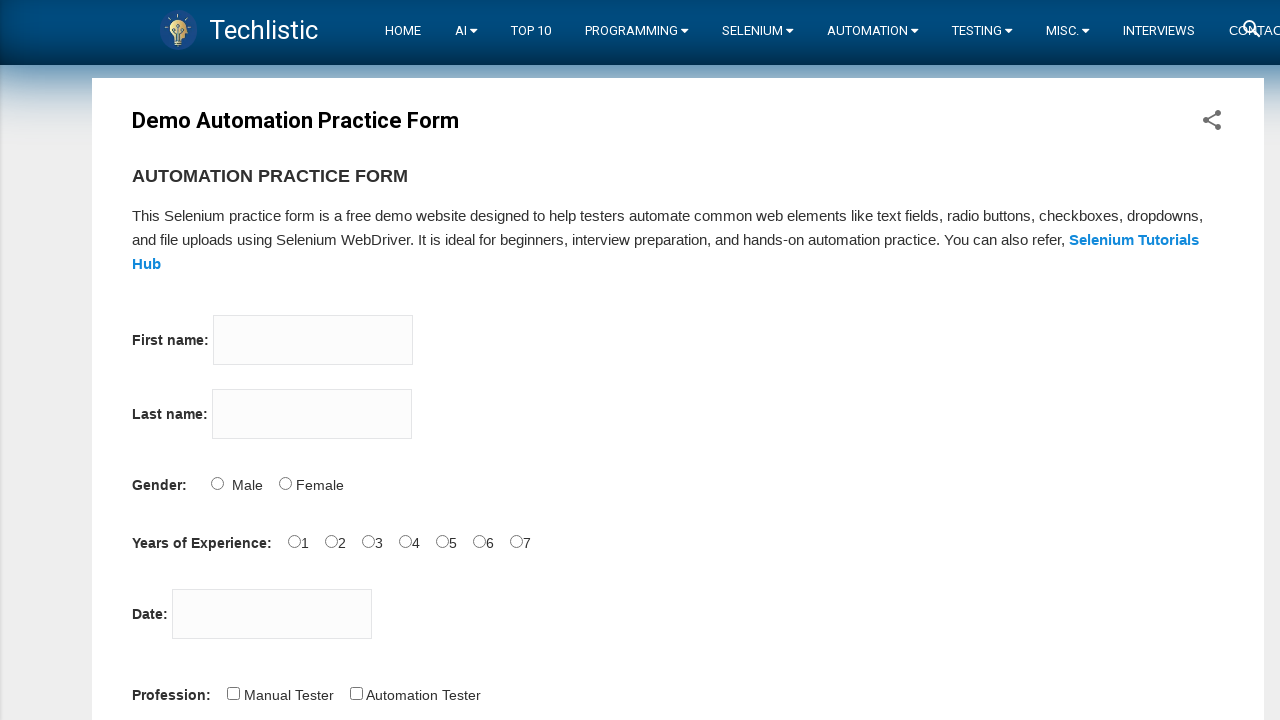

Navigated to practice form page
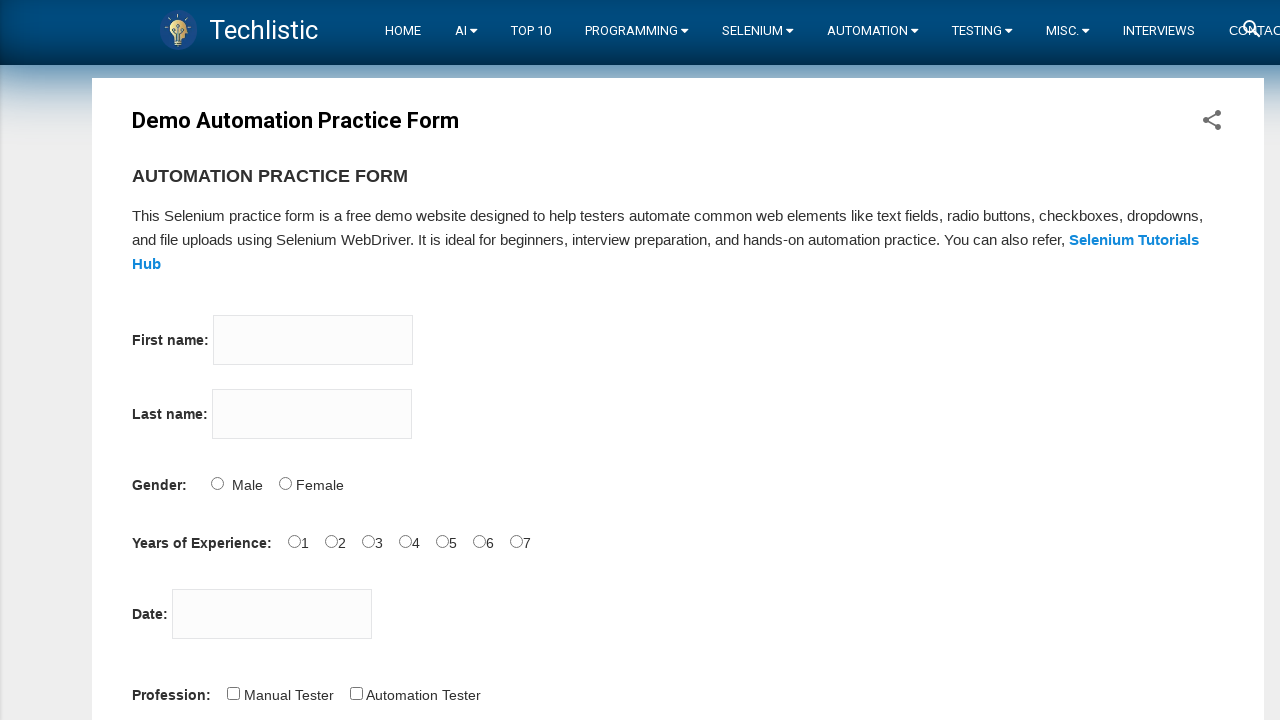

Filled first name field with 'Marcus' on input[name='firstname']
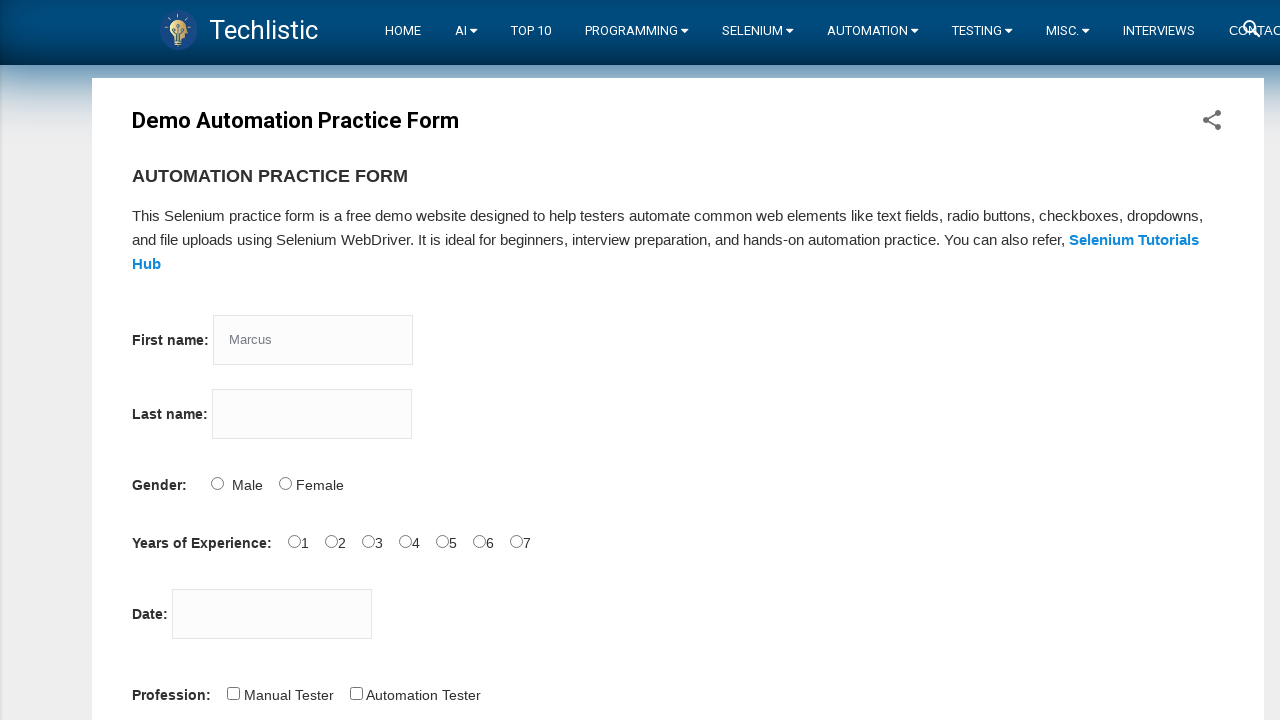

Filled last name field with 'Thompson' on input[name='lastname']
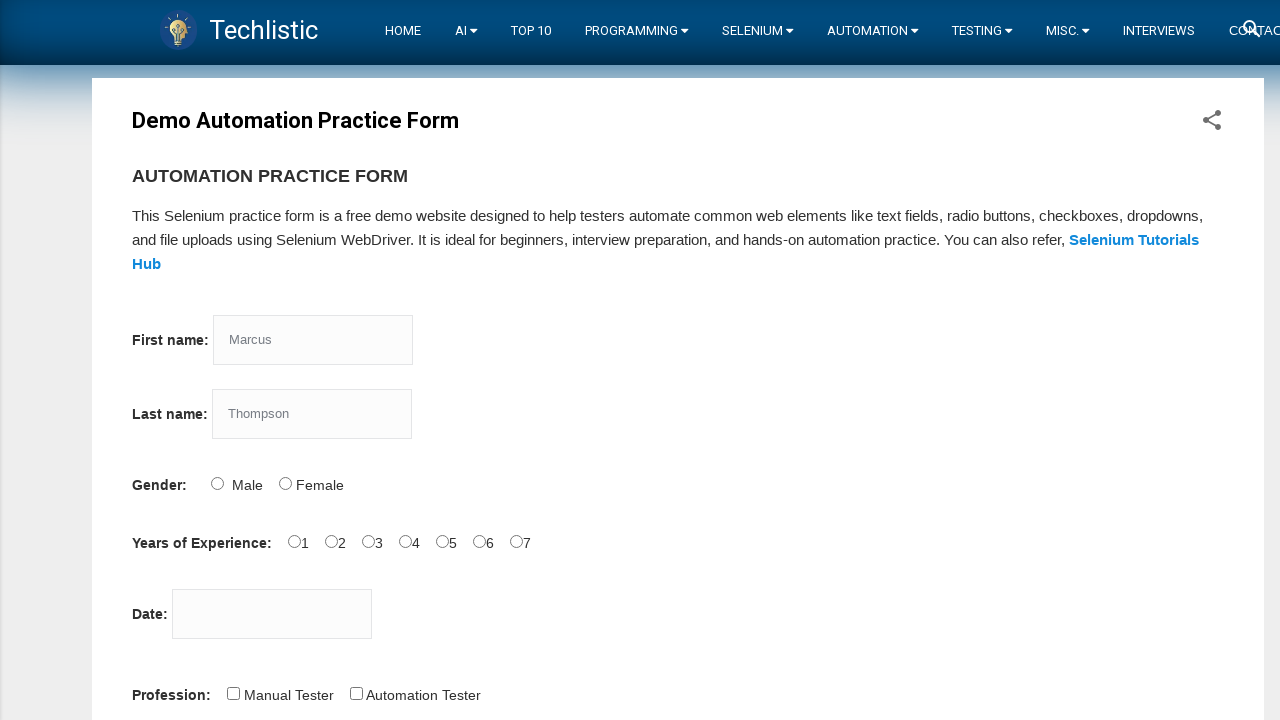

Selected gender as Male at (285, 483) on #sex-1
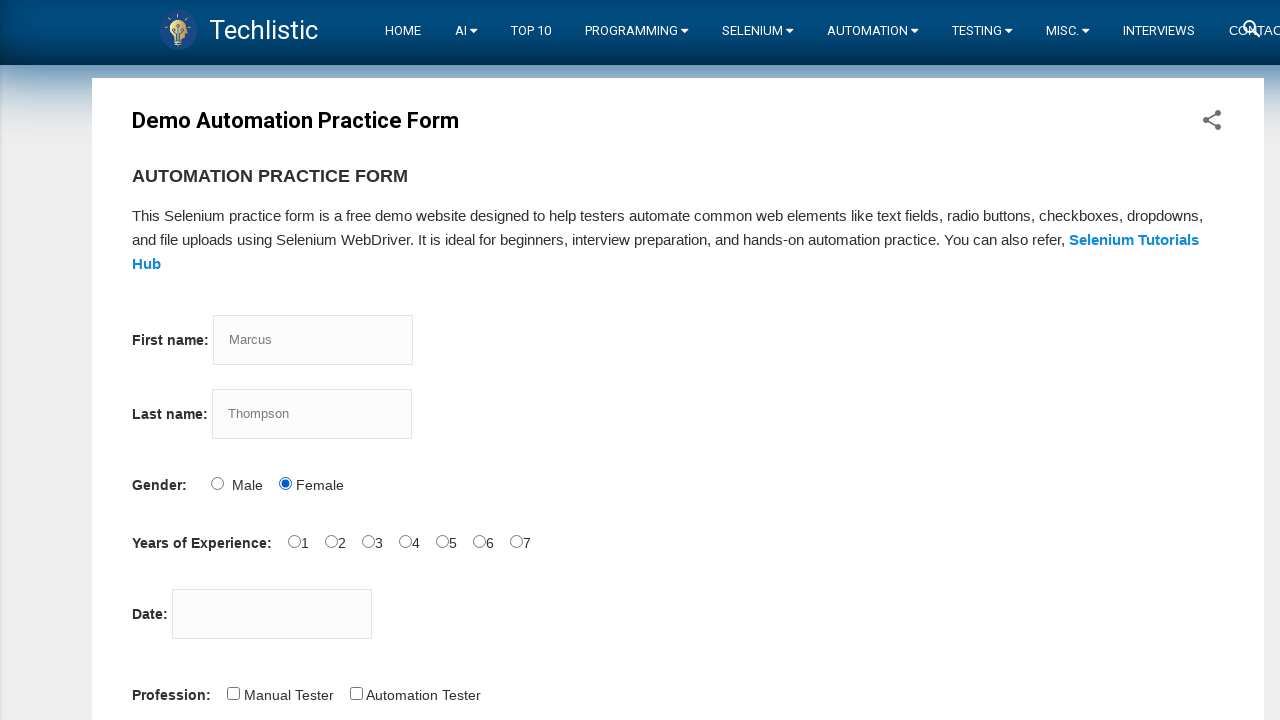

Selected experience as 5 years at (442, 541) on #exp-4
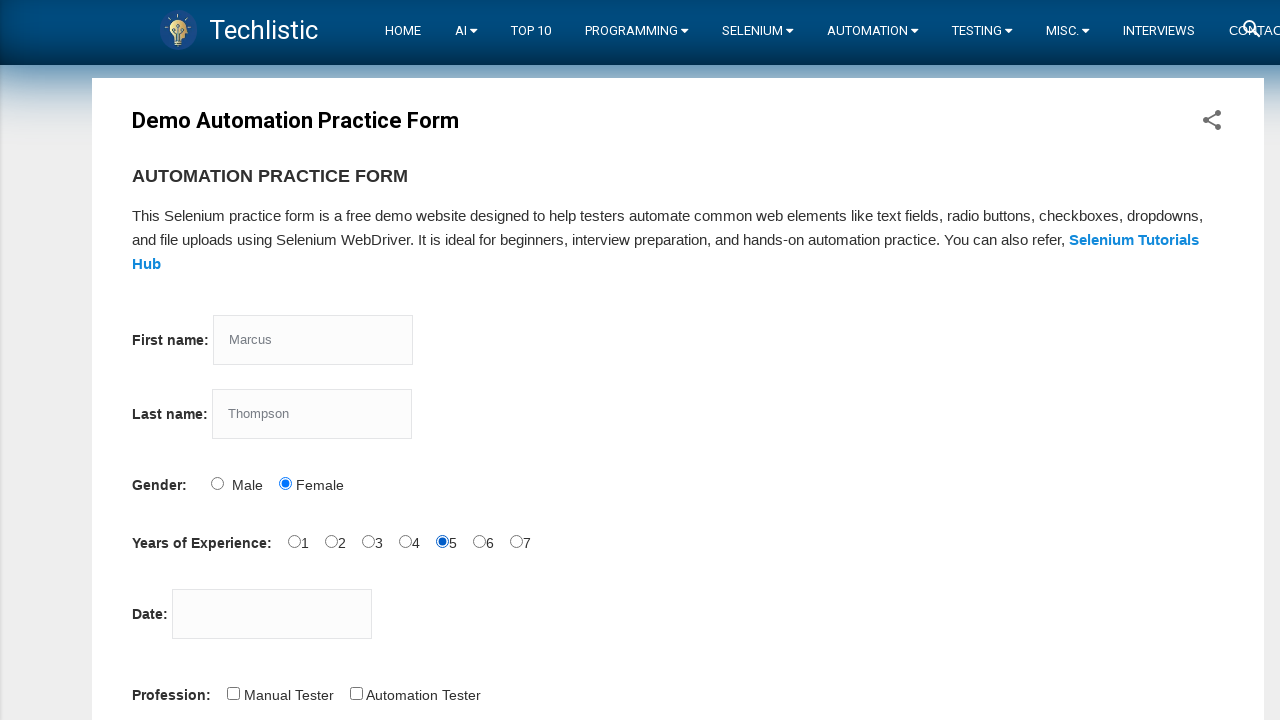

Filled date field with '22-03-2025' on #datepicker
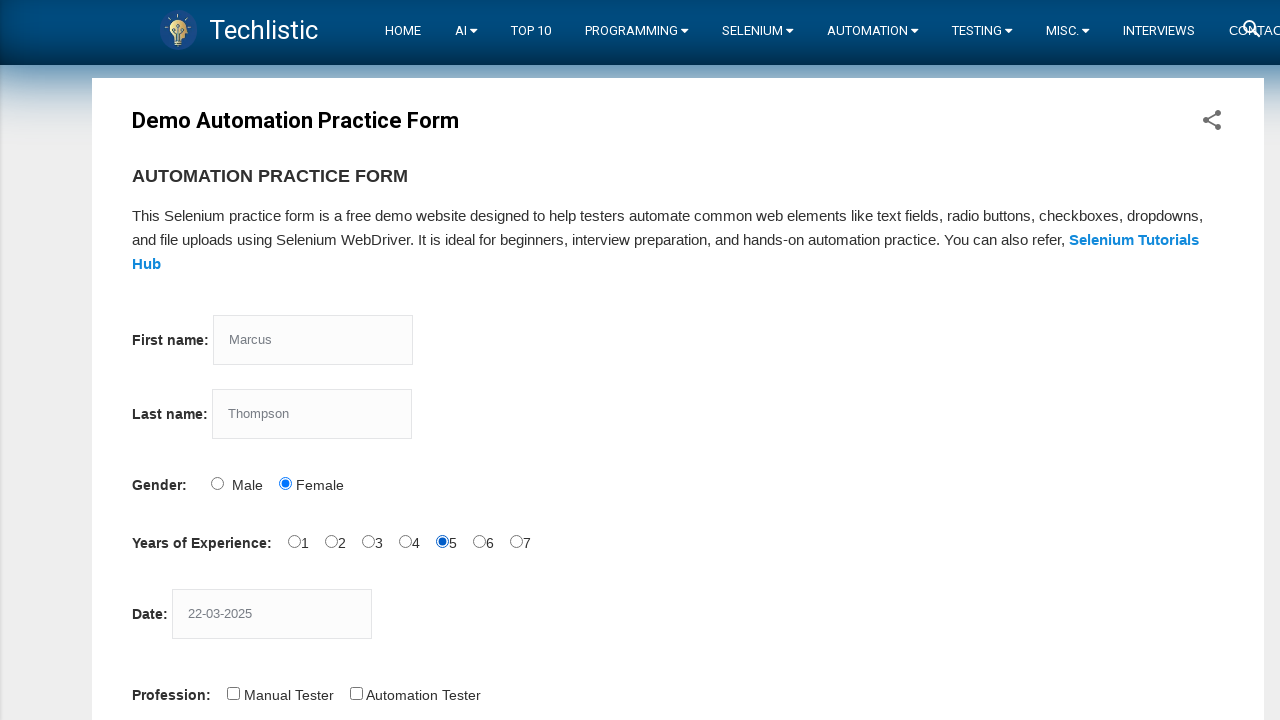

Selected profession as Automation Tester at (356, 693) on #profession-1
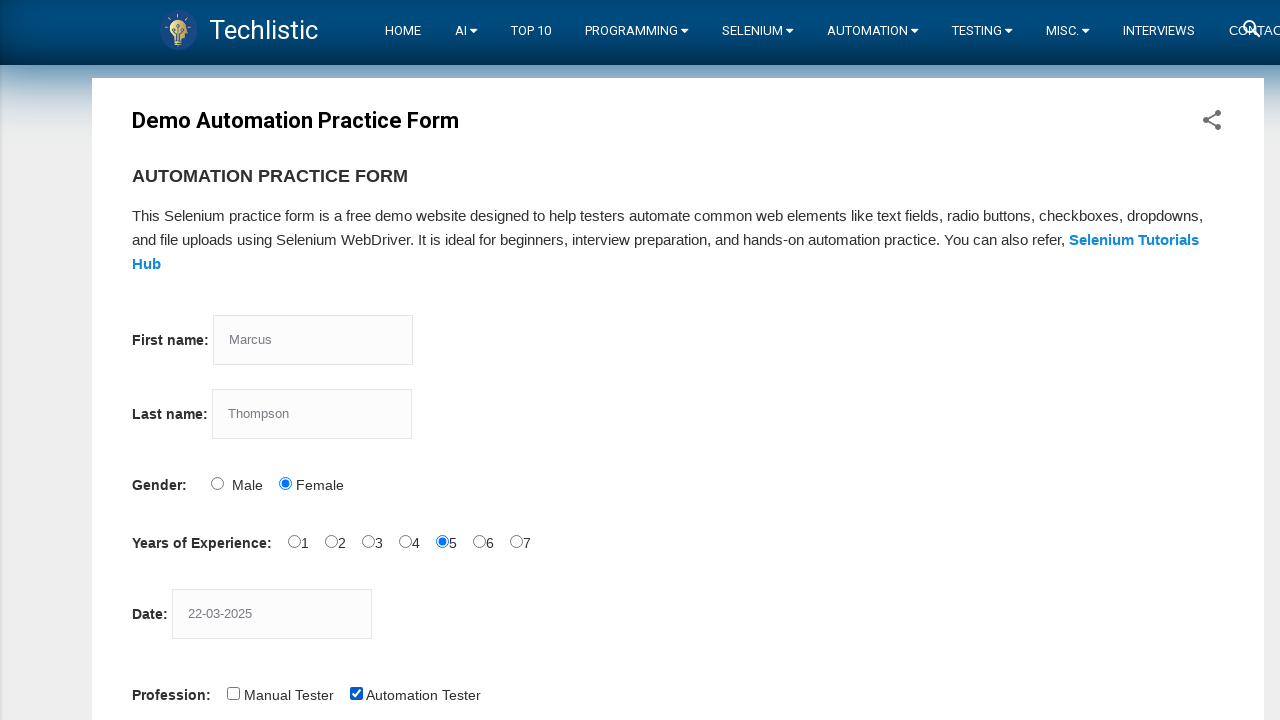

Selected tool as Selenium IDE at (446, 360) on #tool-2
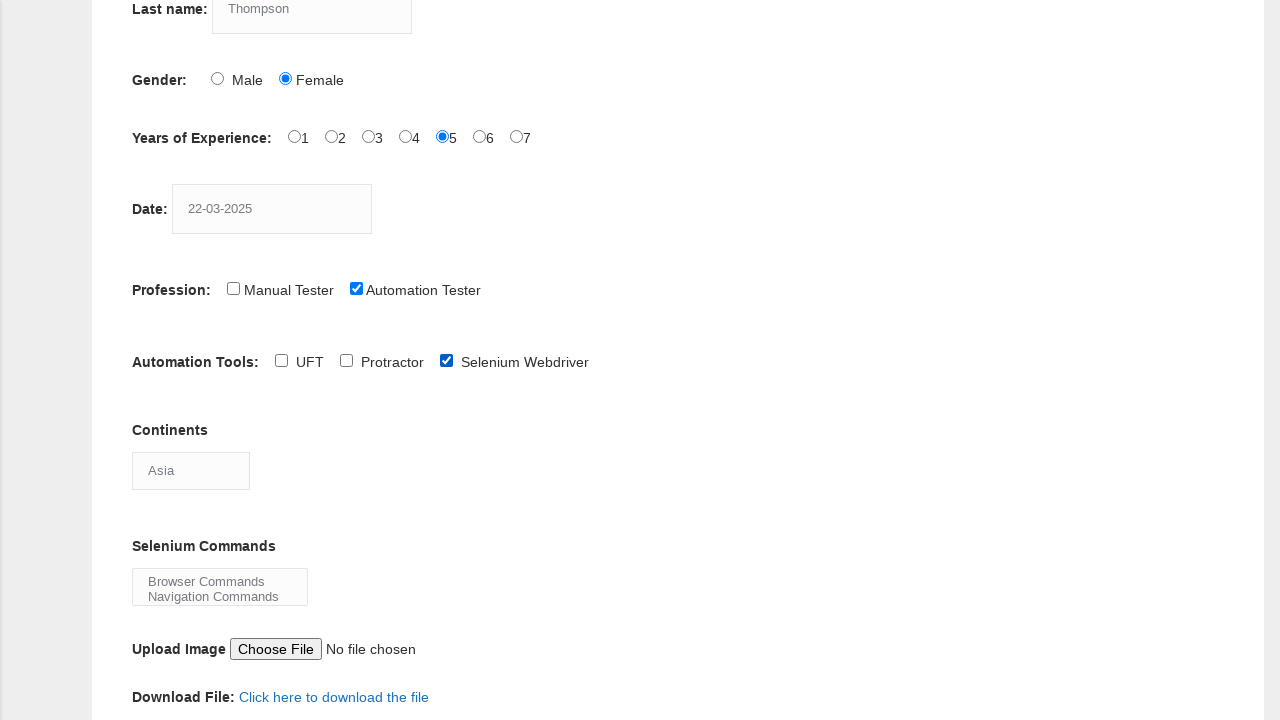

Selected continent as Europe on #continents
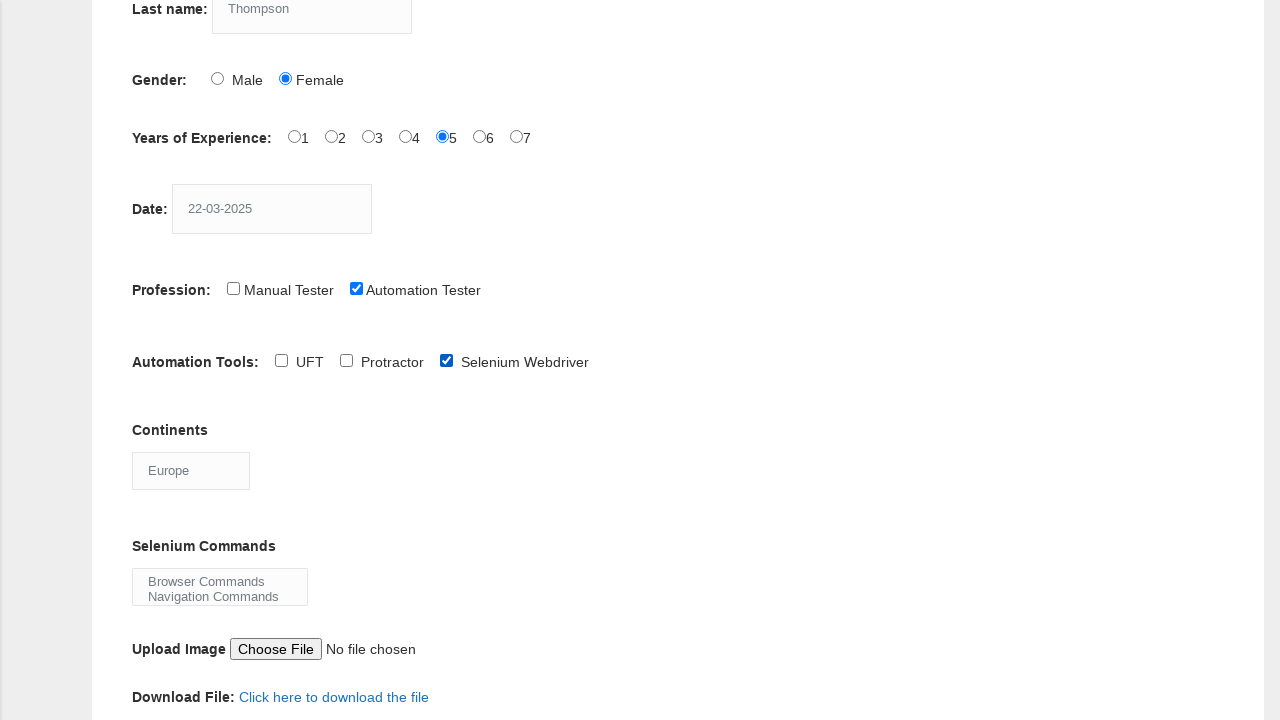

Clicked submit button to submit the form at (157, 360) on #submit
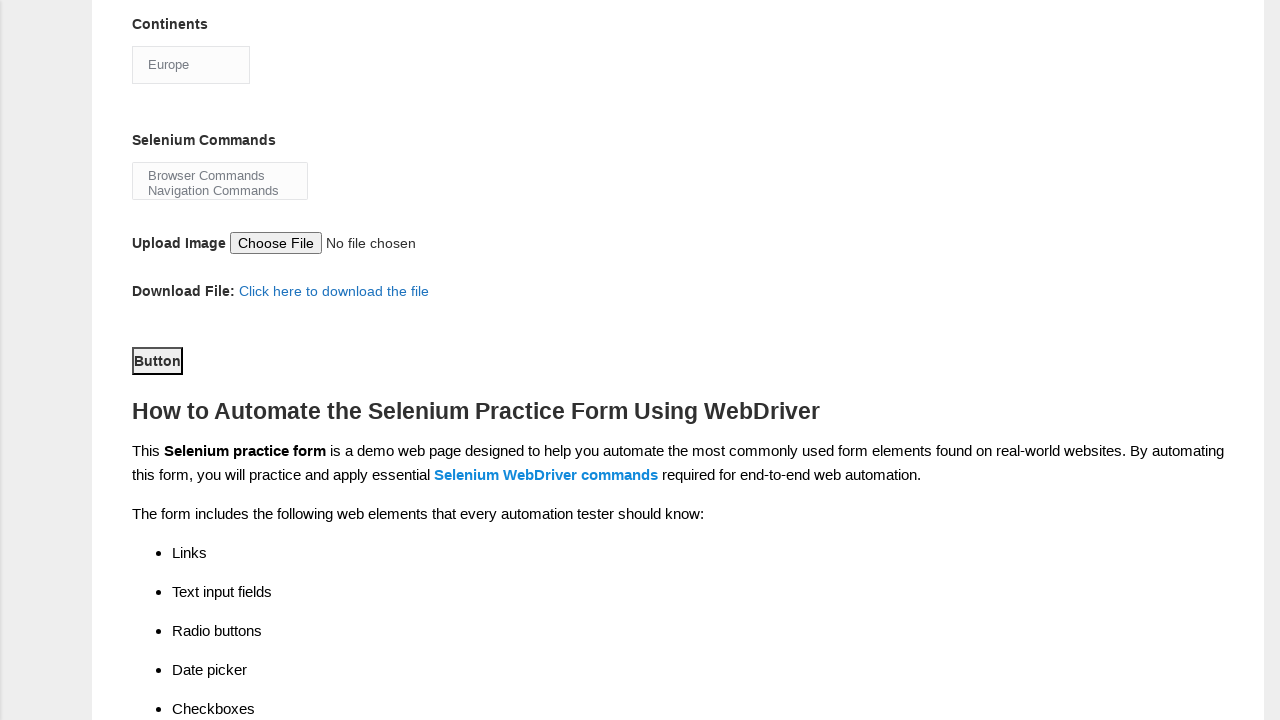

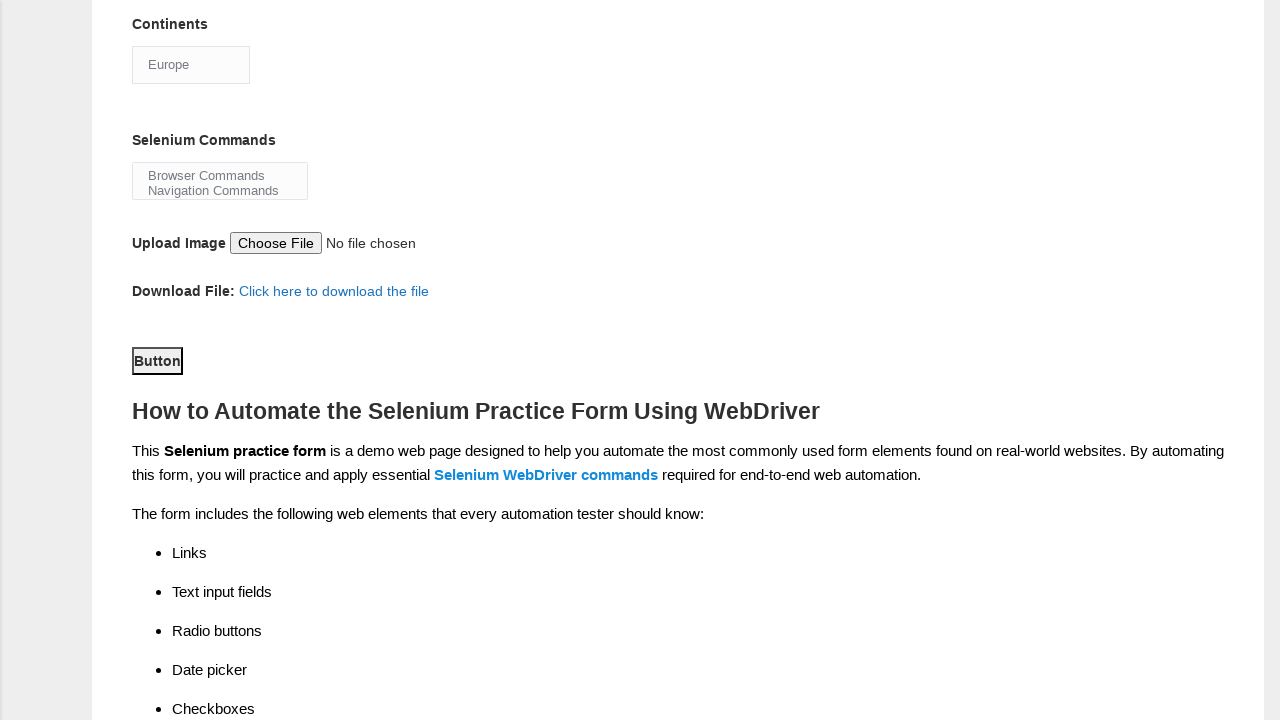